Tests checkbox interactions by selecting and deselecting multiple checkboxes on an automation practice page

Starting URL: https://rahulshettyacademy.com/AutomationPractice/

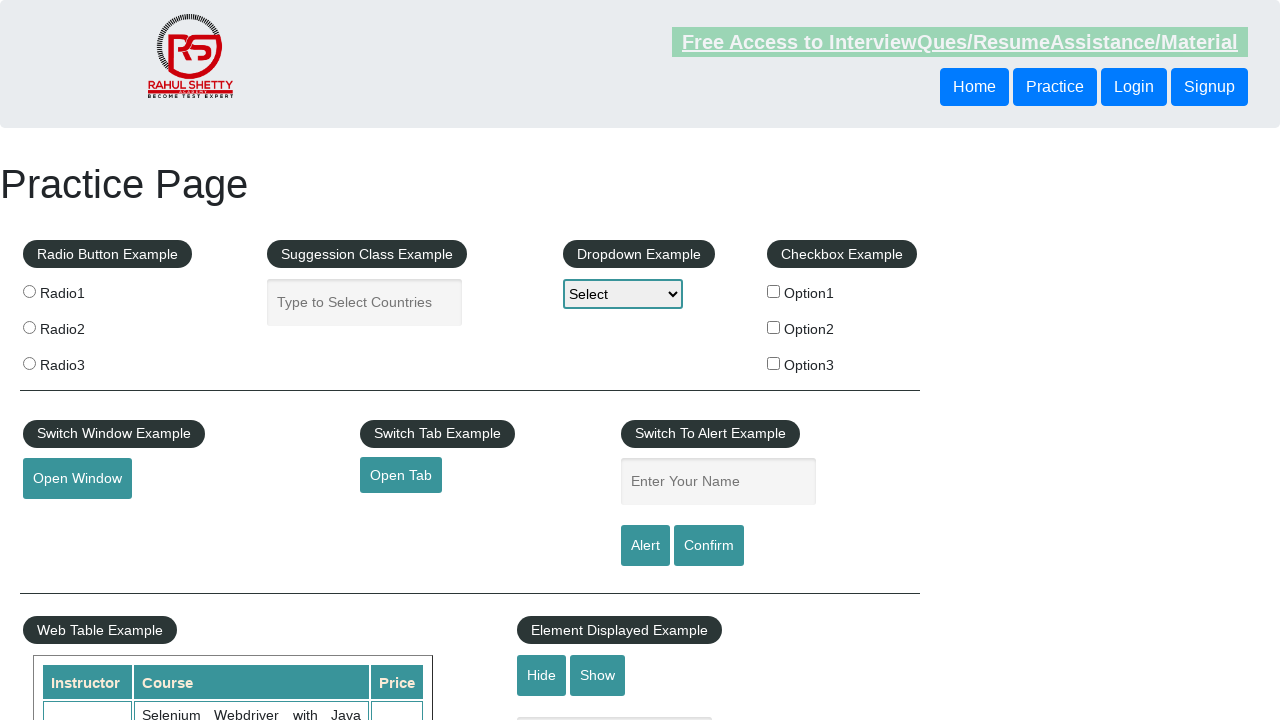

Navigated to Rahul Shetty Academy automation practice page
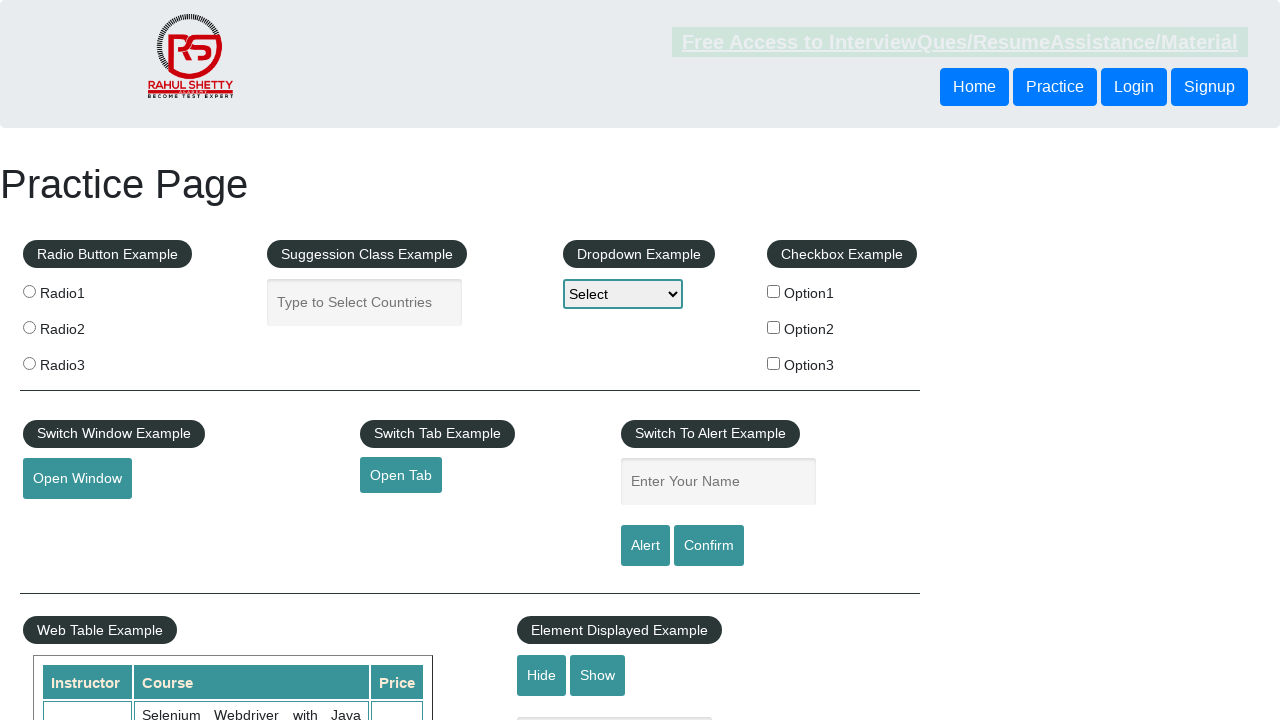

Clicked first checkbox to select it at (774, 291) on #checkBoxOption1
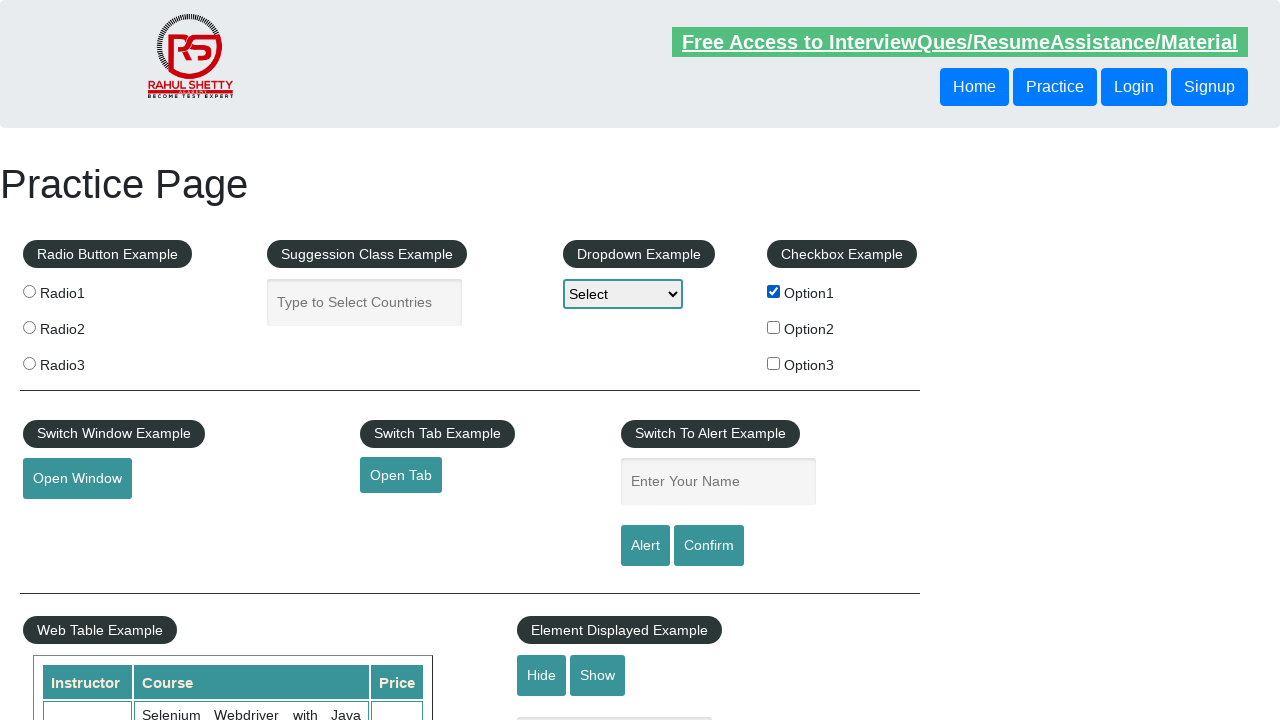

Clicked second checkbox to select it at (774, 327) on #checkBoxOption2
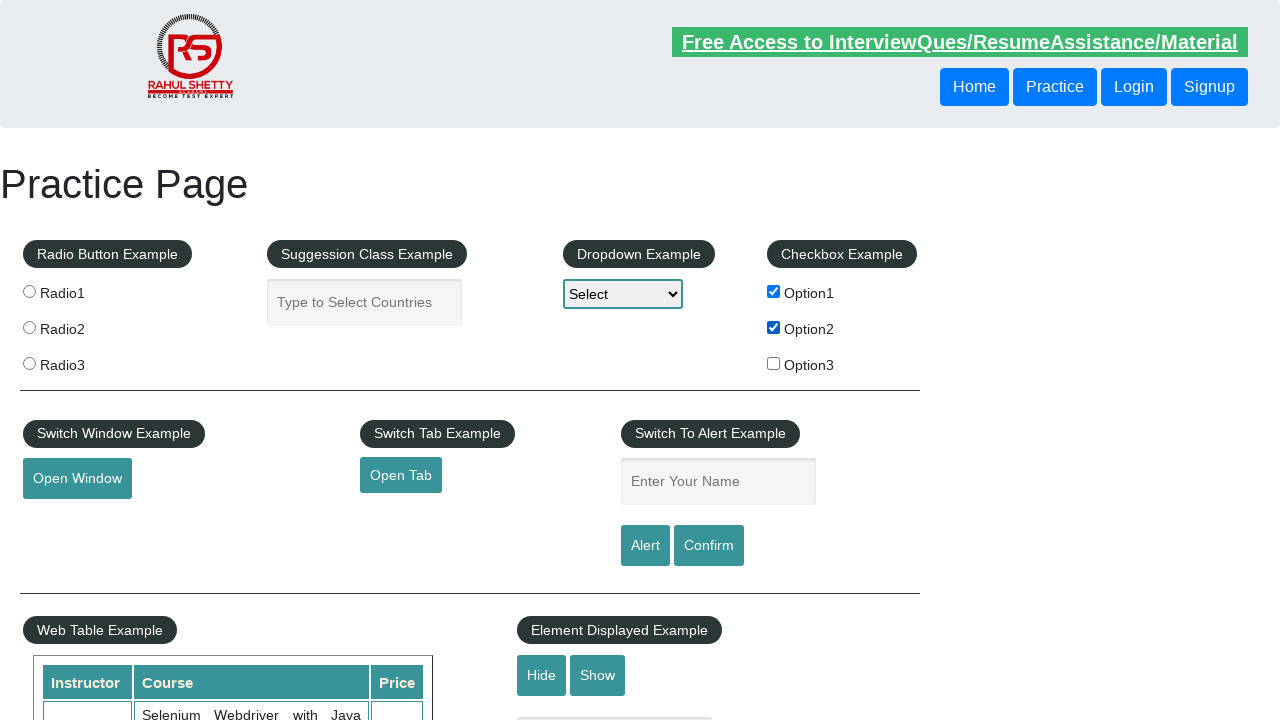

Clicked second checkbox again to deselect it at (774, 327) on #checkBoxOption2
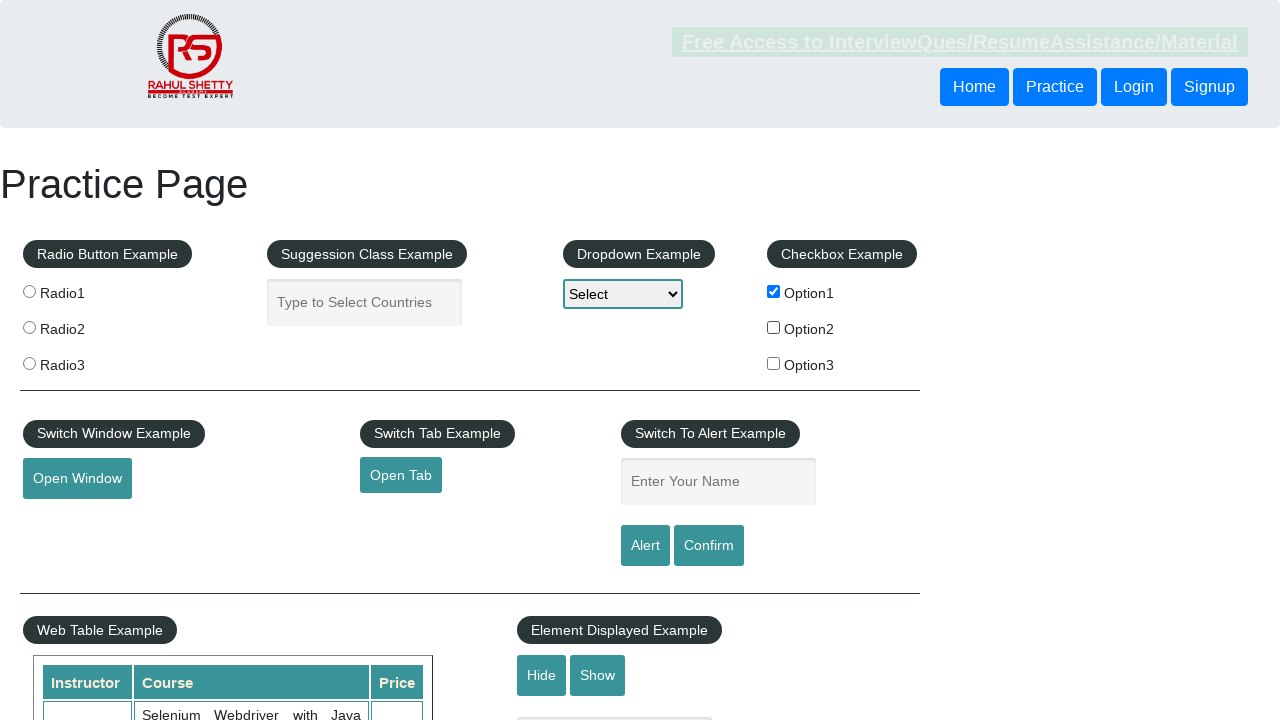

Located all checkboxes on the page
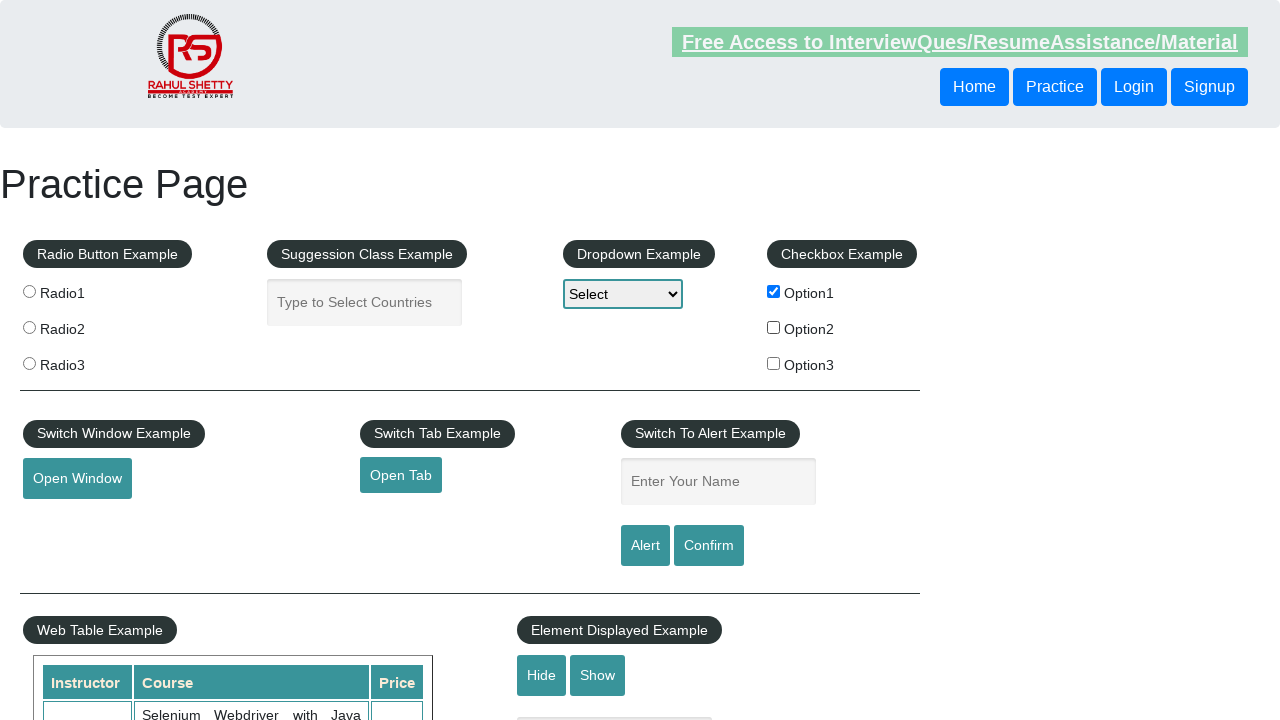

Deselected a checked checkbox at (774, 291) on input[type='checkbox'] >> nth=0
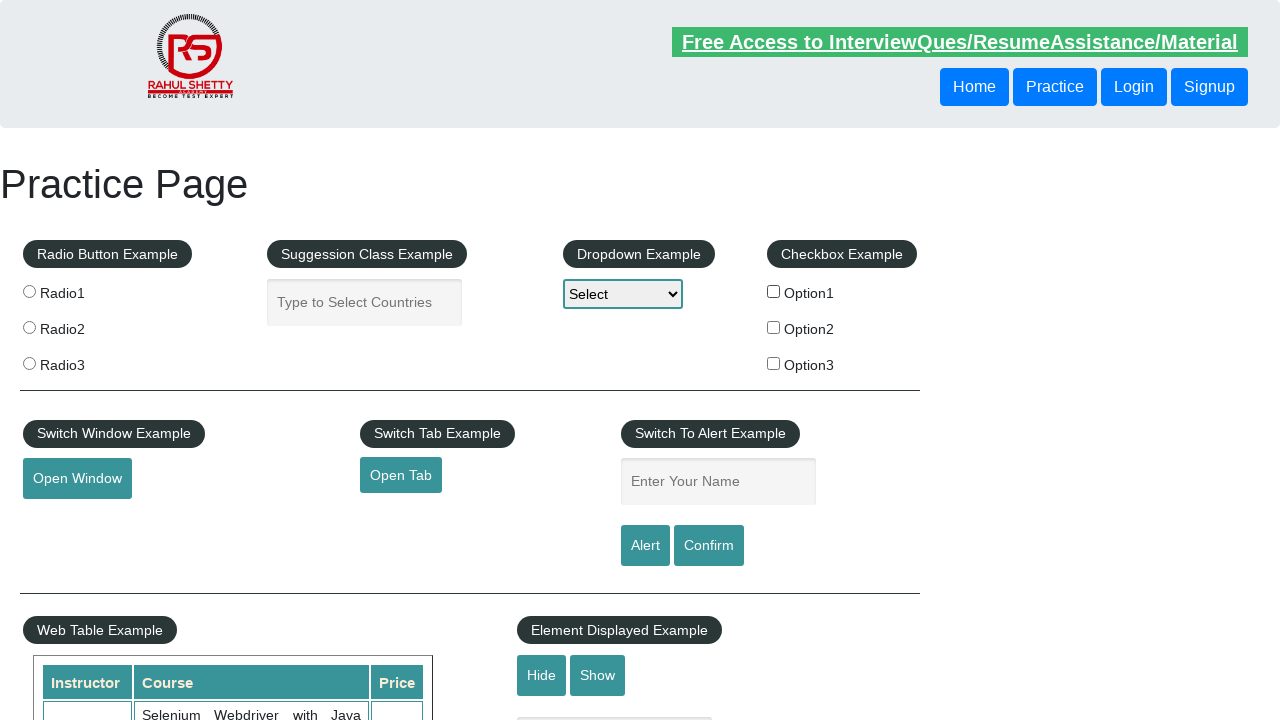

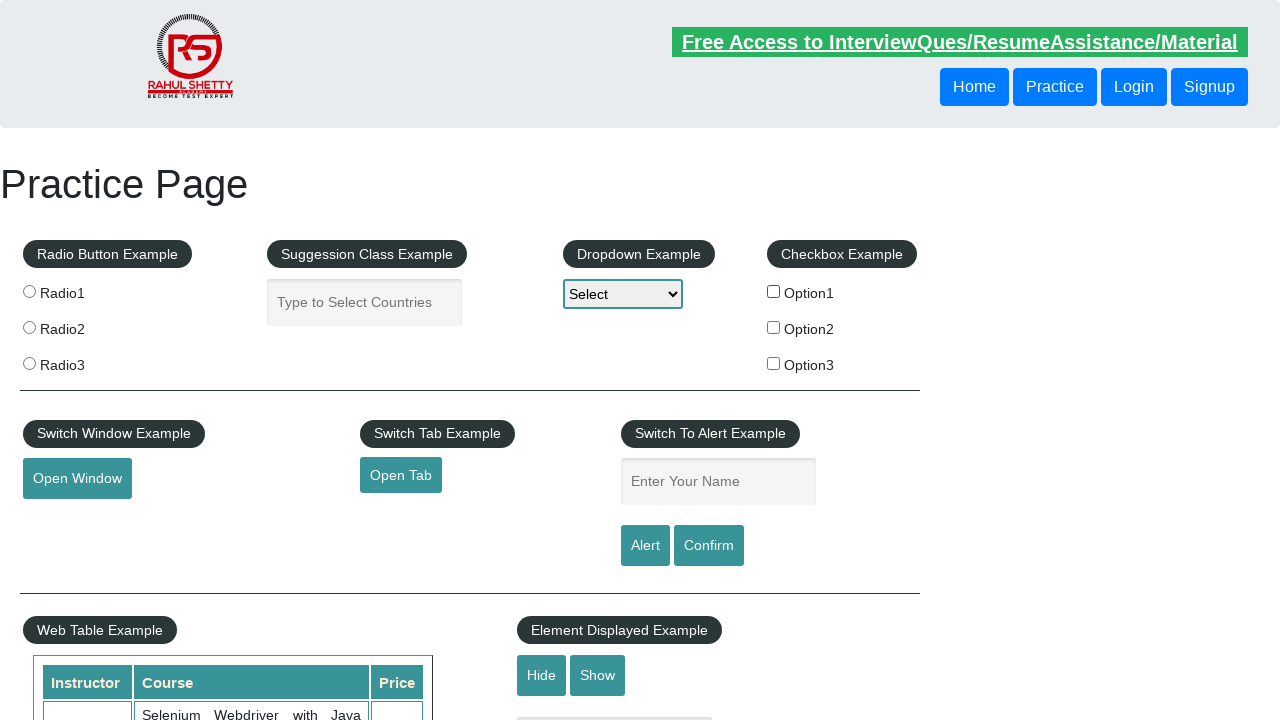